Verifies that there are 5 elements with class "test" on the page and checks that the second button has the expected value attribute.

Starting URL: https://kristinek.github.io/site/examples/locators

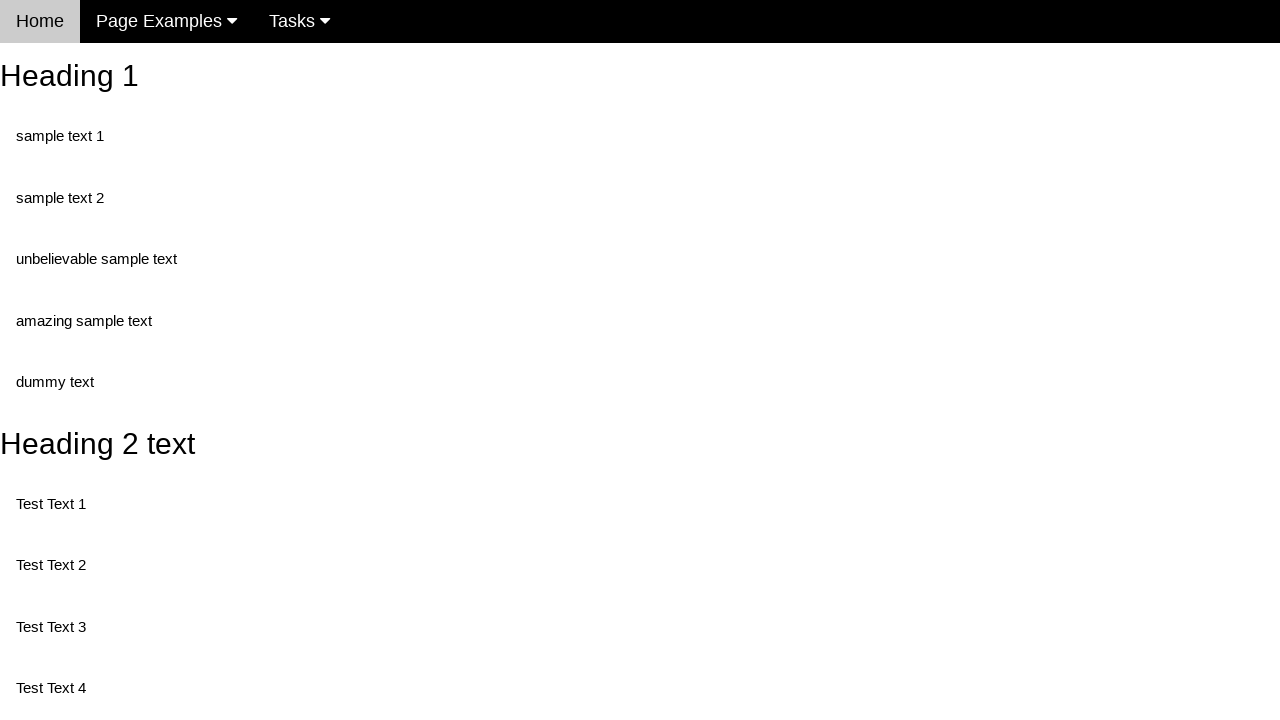

Navigated to locators example page
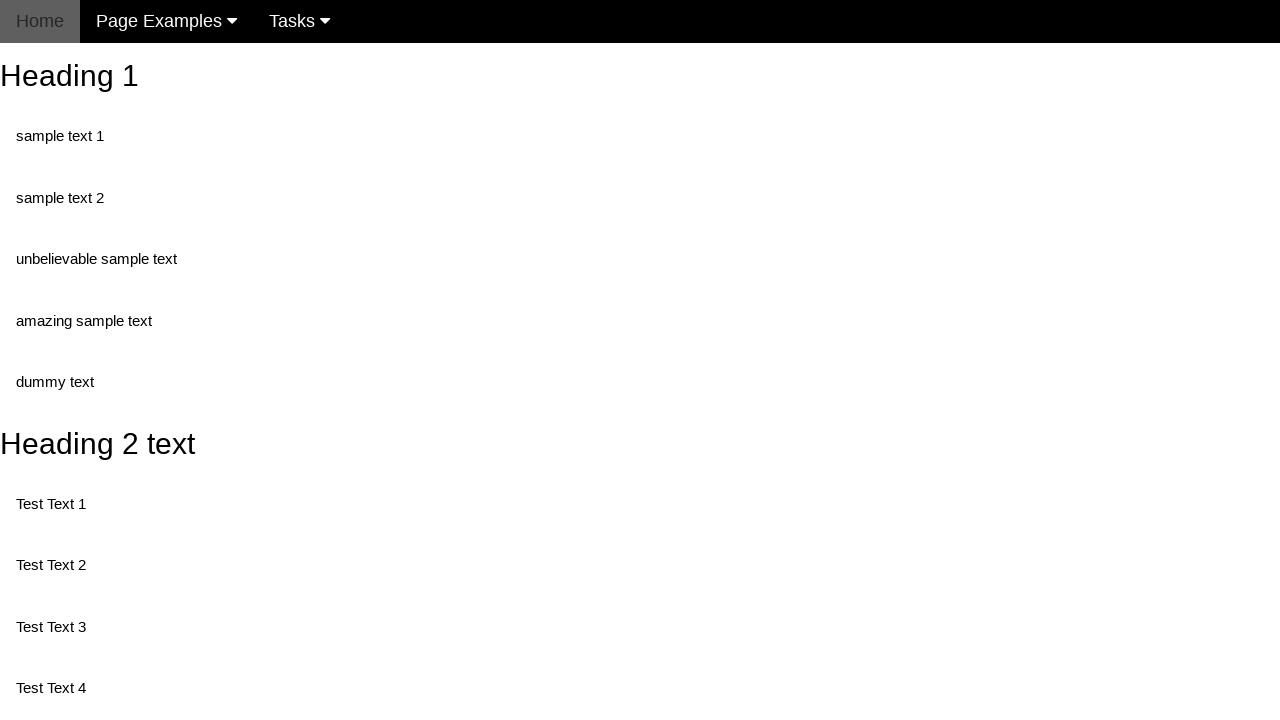

Located all elements with class 'test'
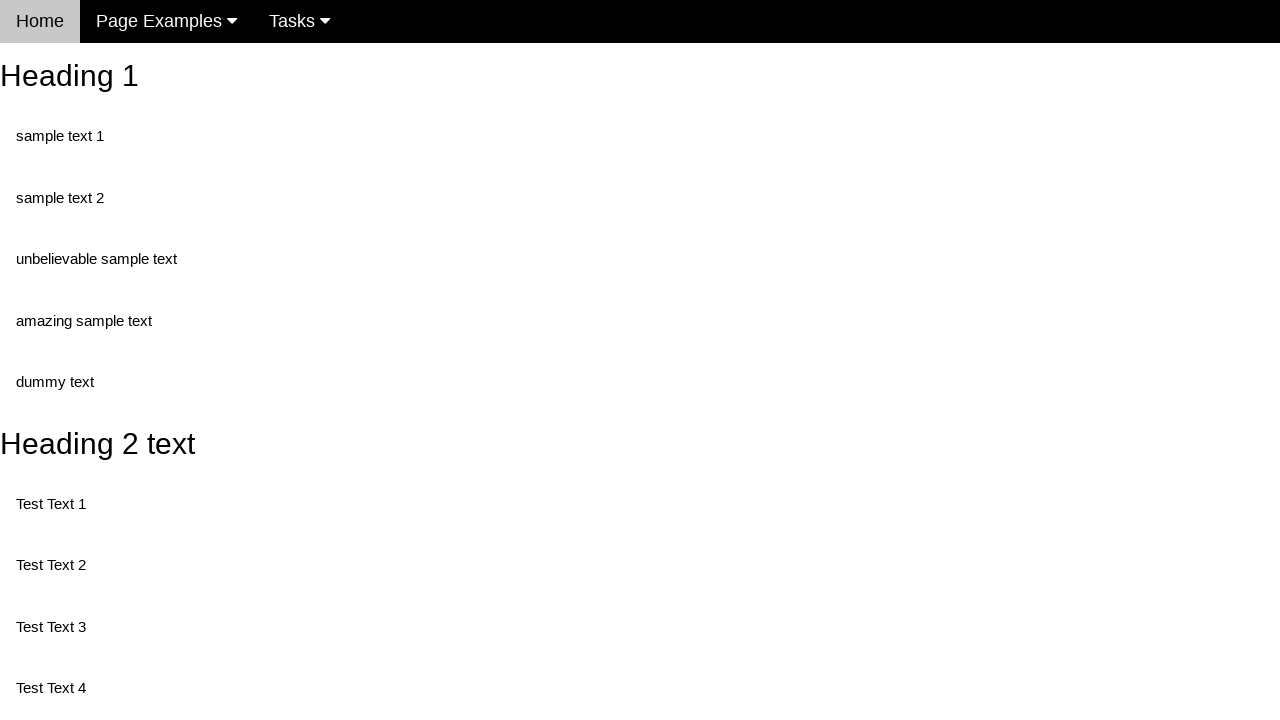

Verified that there are exactly 5 elements with class 'test'
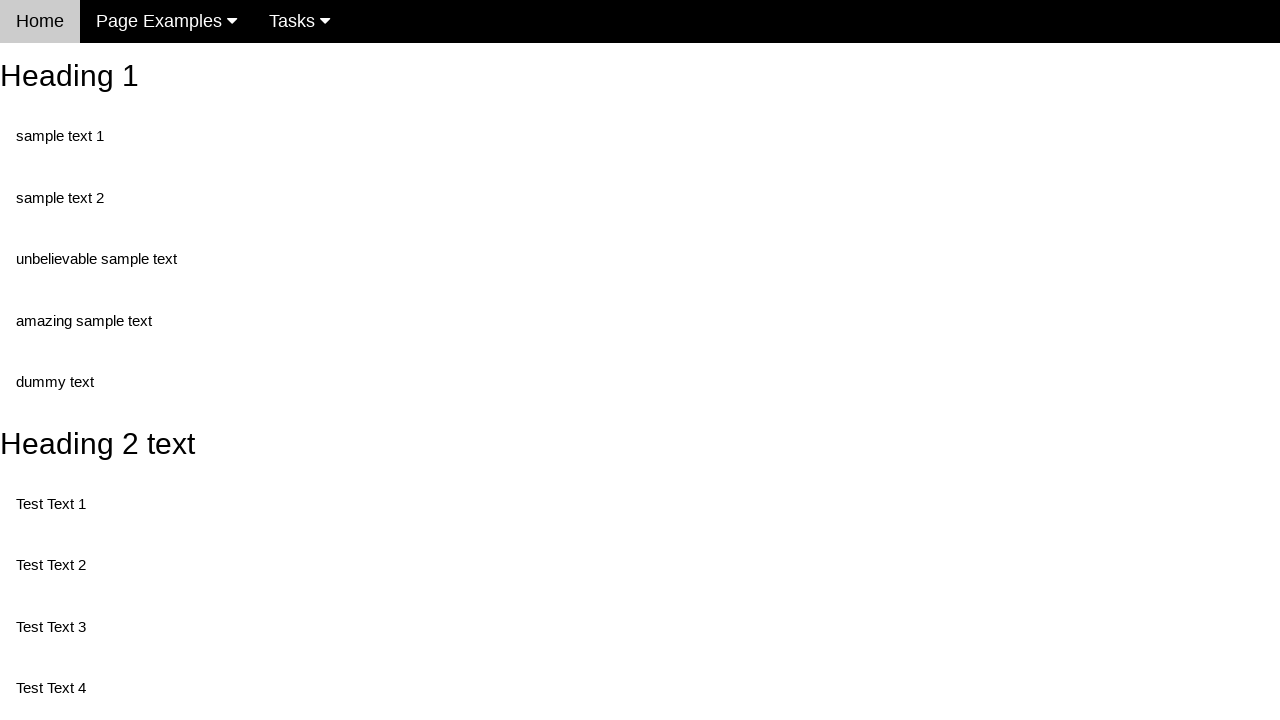

Located the button with id 'buttonId'
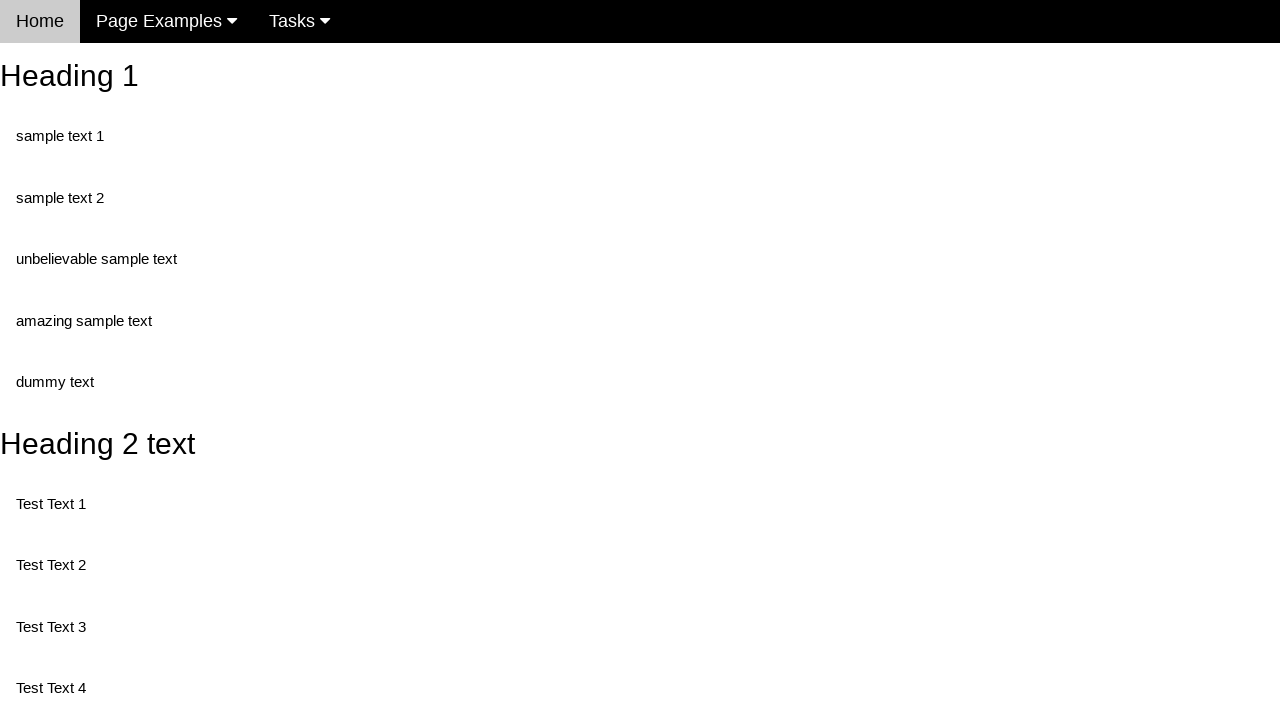

Retrieved value attribute from the button
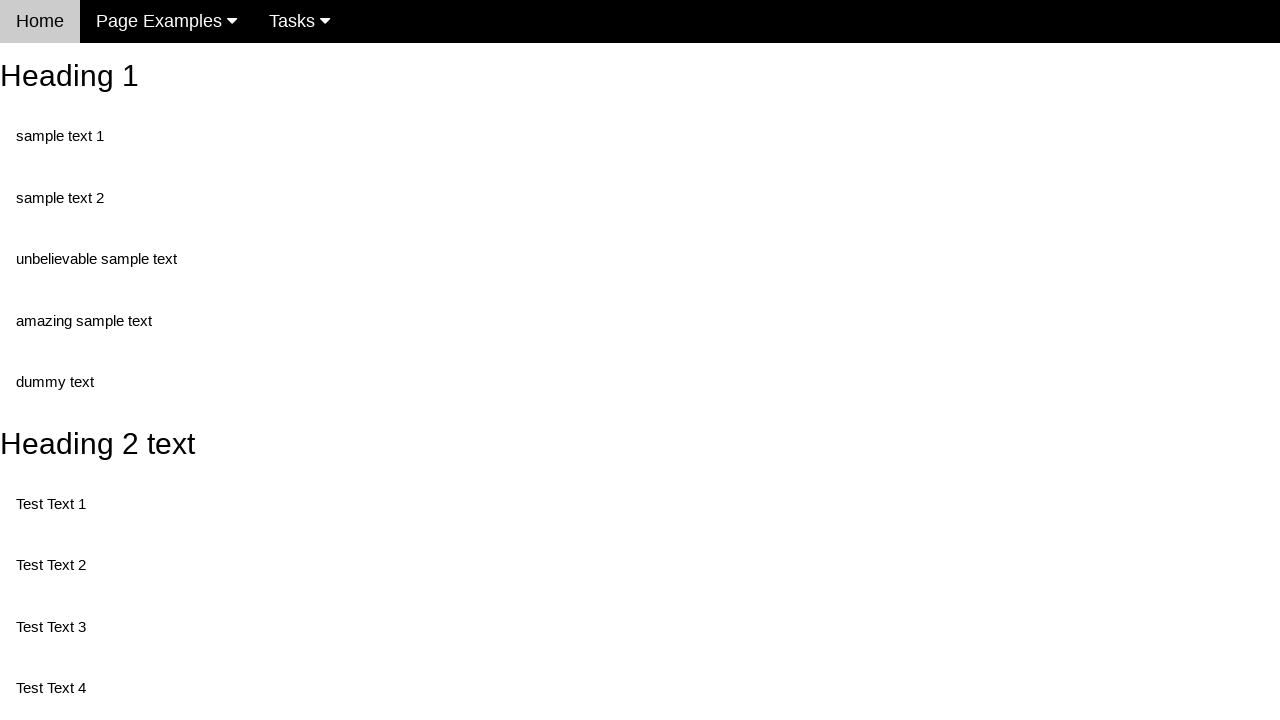

Verified that button value attribute equals 'This is also a button'
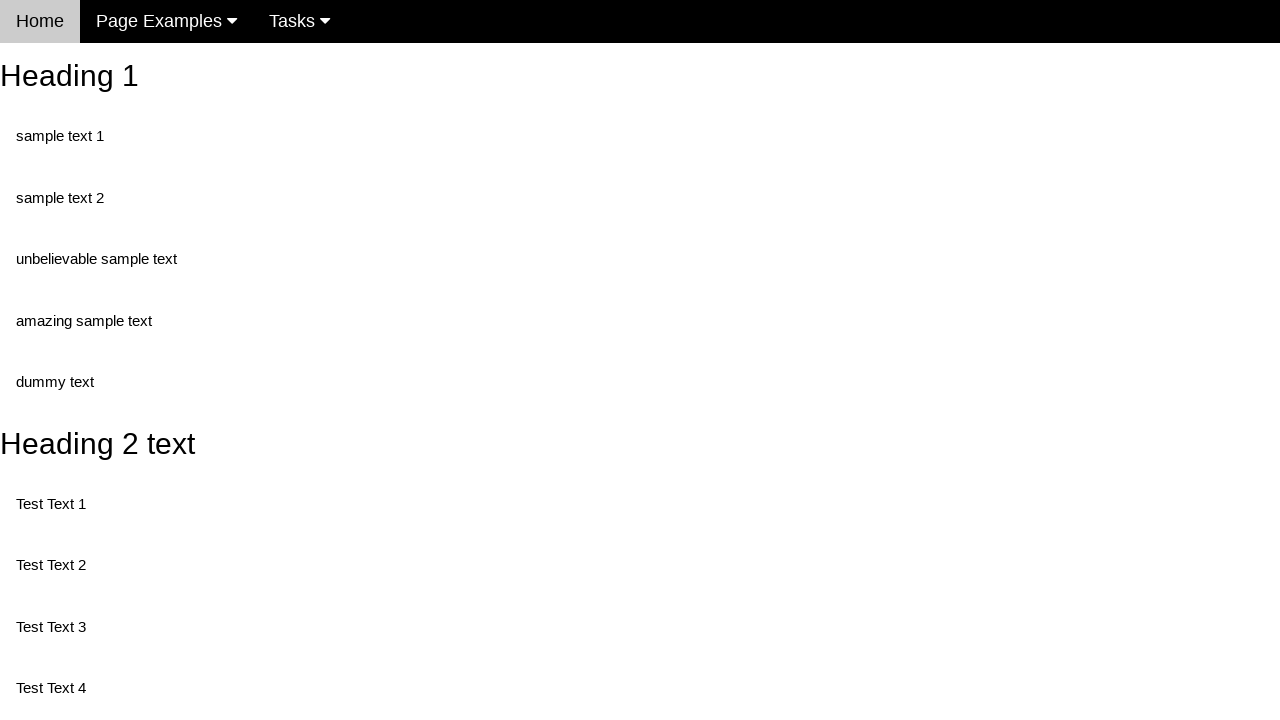

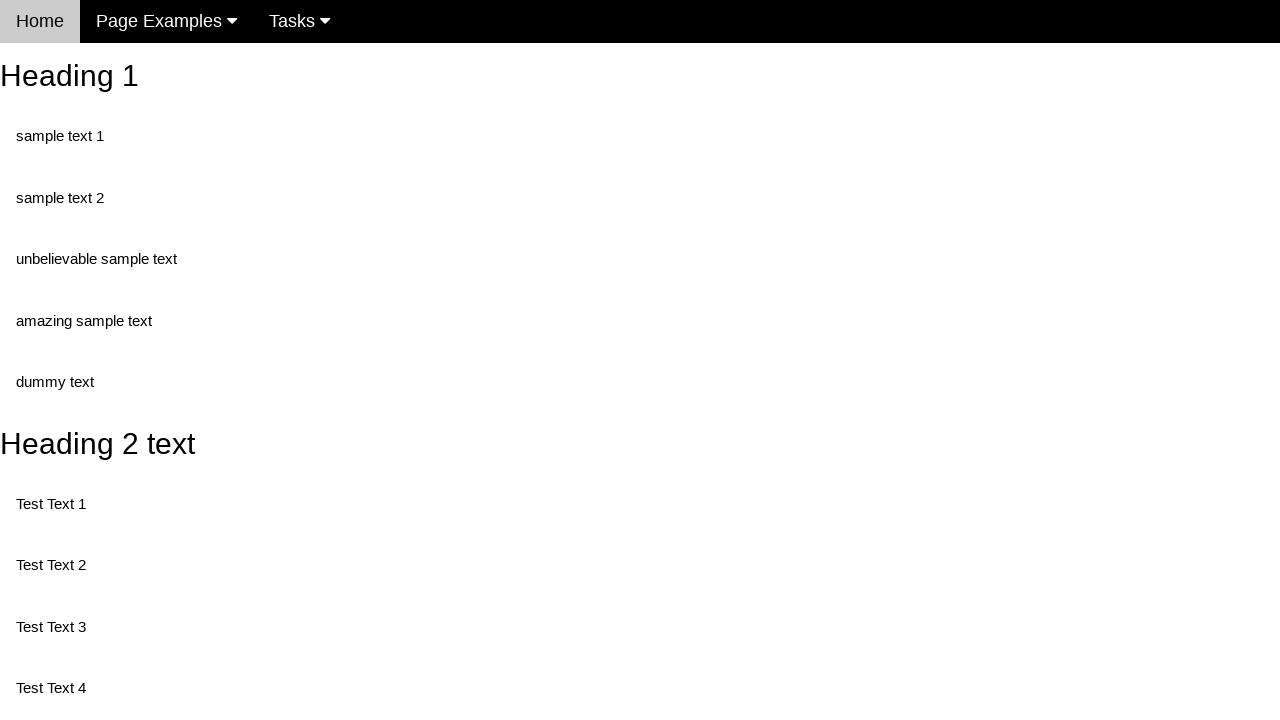